Tests unmarking completed todo items by unchecking their toggle checkboxes

Starting URL: https://demo.playwright.dev/todomvc

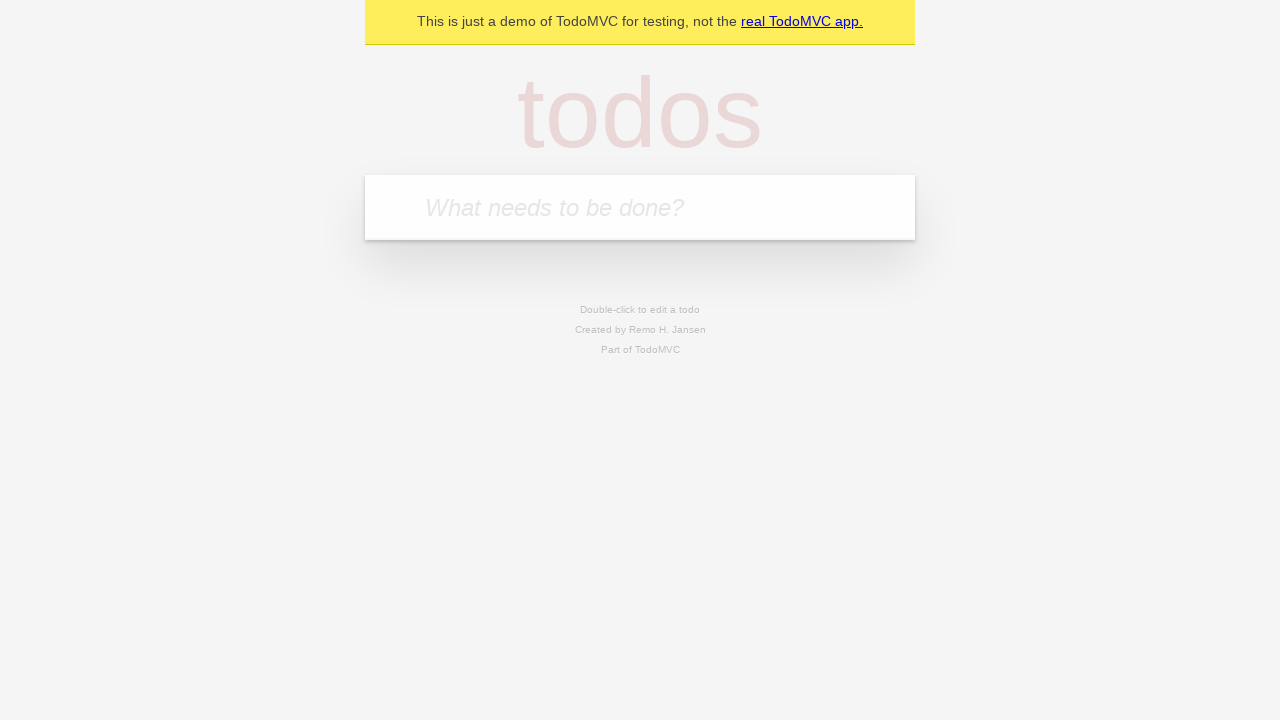

Filled new todo input with 'buy some cheese' on .new-todo
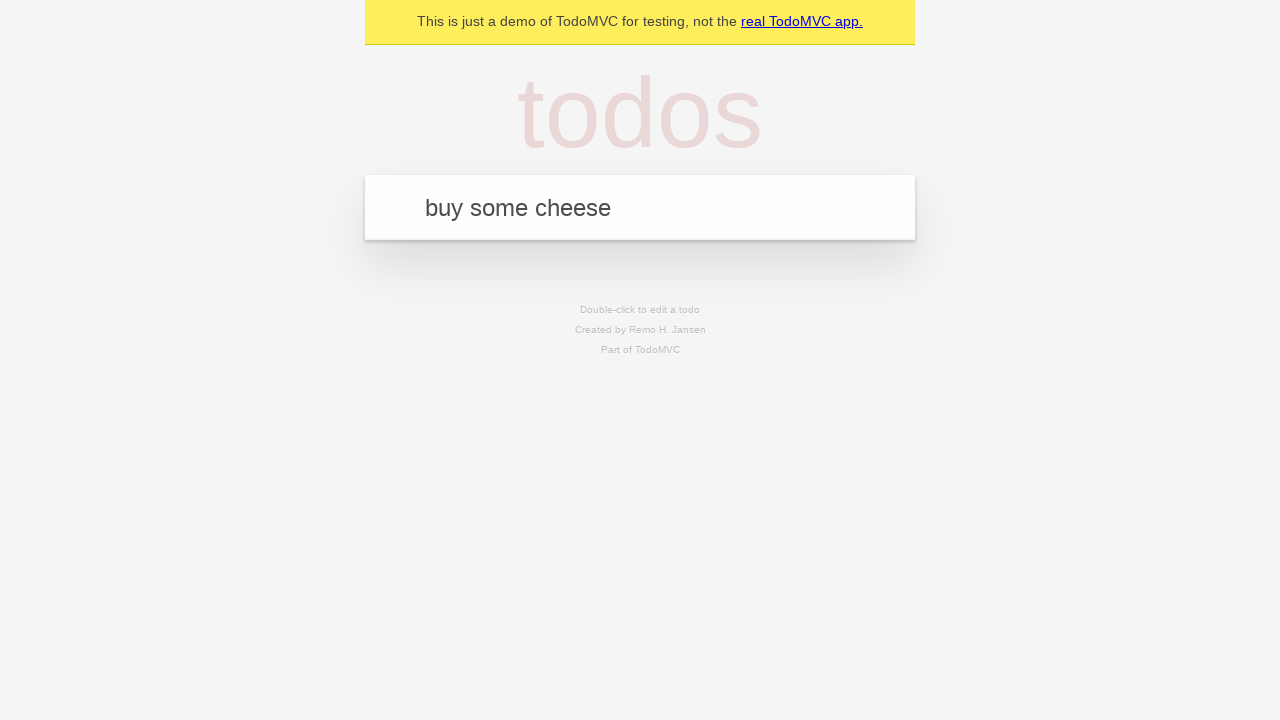

Pressed Enter to create first todo item on .new-todo
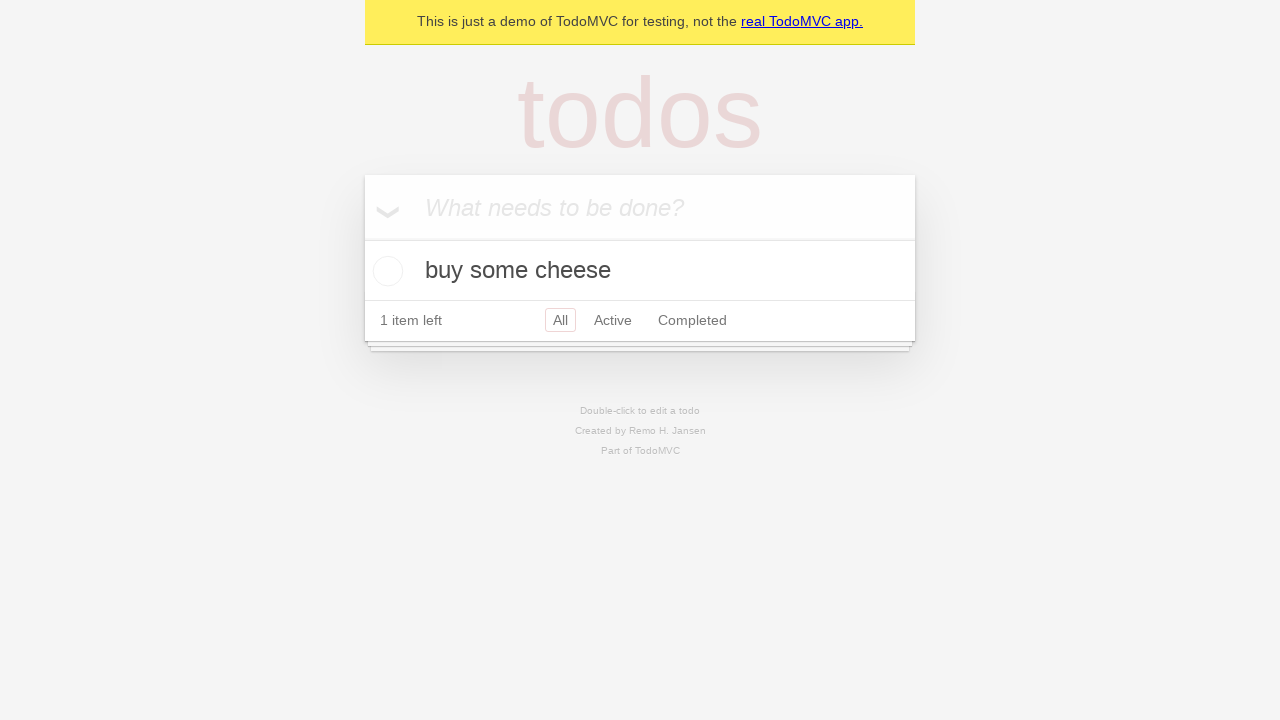

Filled new todo input with 'feed the cat' on .new-todo
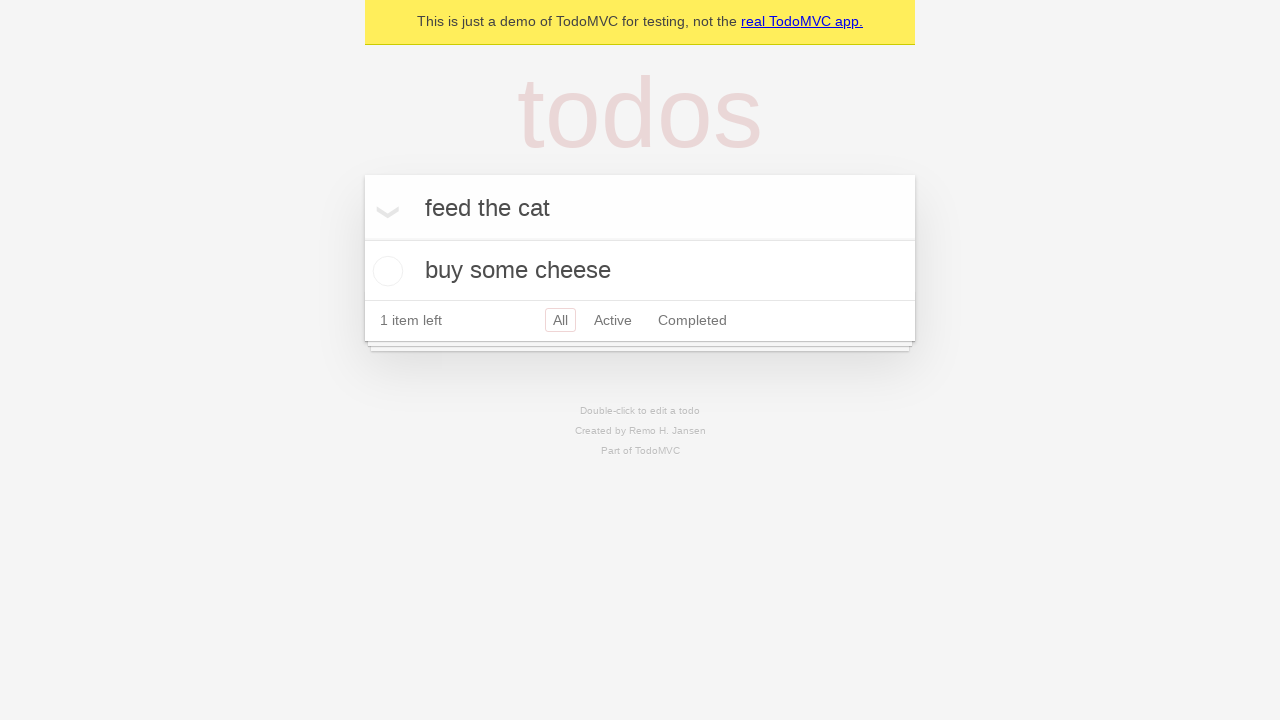

Pressed Enter to create second todo item on .new-todo
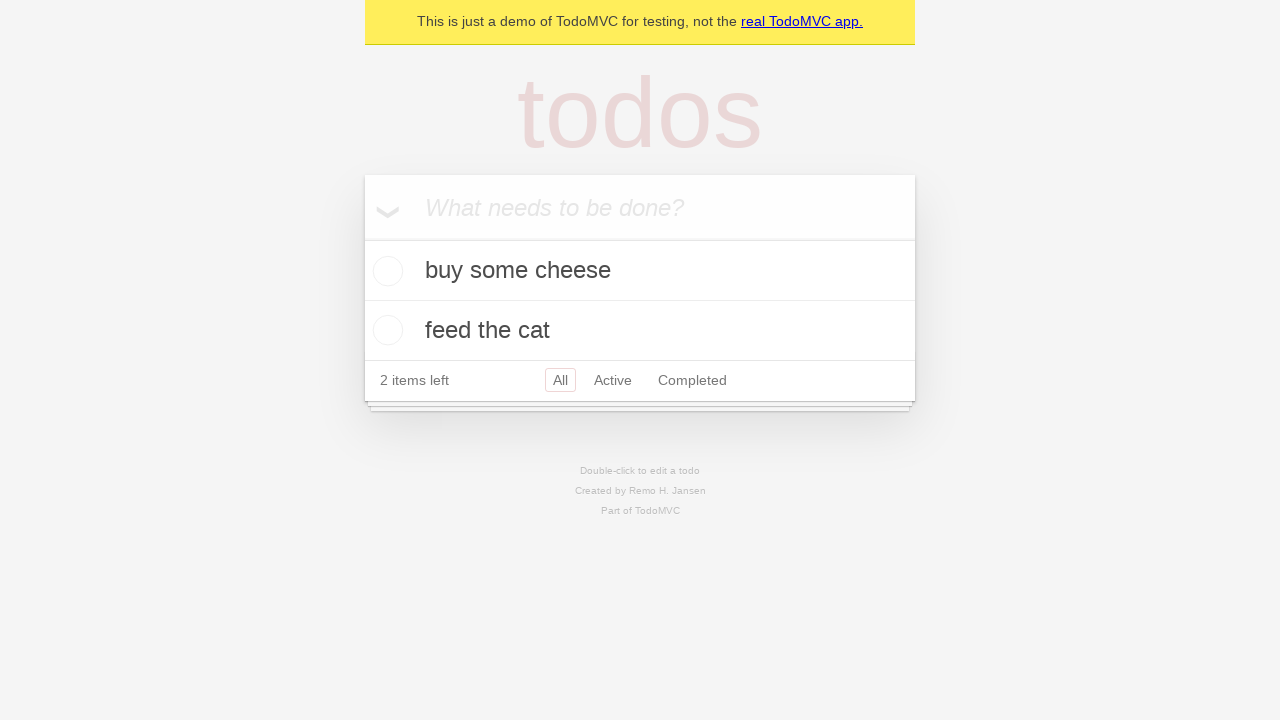

Located first todo item in the list
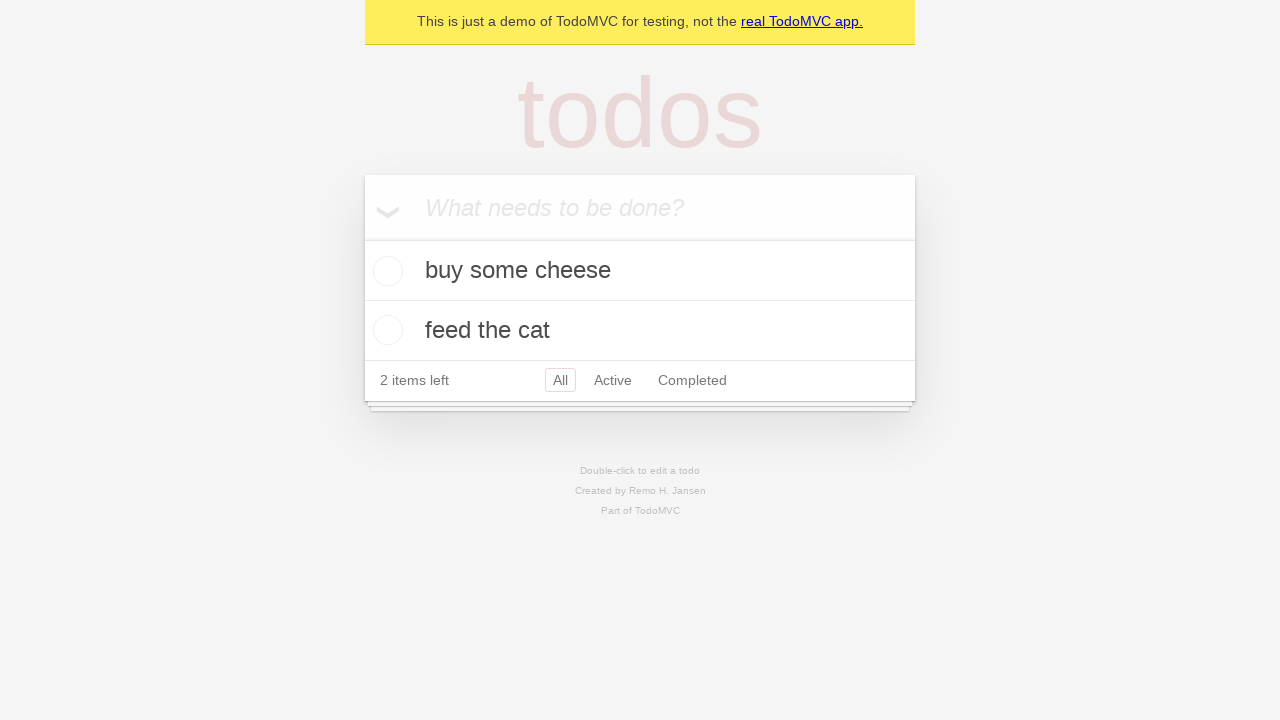

Checked toggle checkbox on first todo item to mark it complete at (385, 271) on .todo-list li >> nth=0 >> .toggle
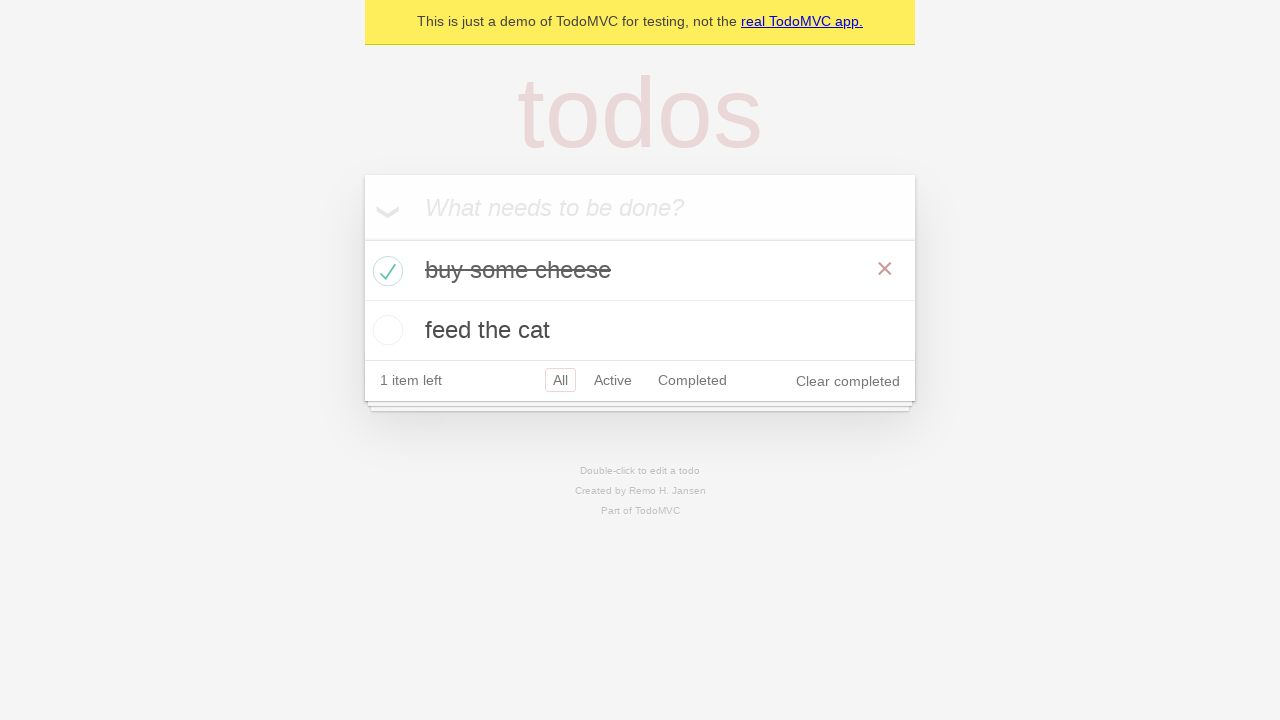

Unchecked toggle checkbox on first todo item to mark it incomplete at (385, 271) on .todo-list li >> nth=0 >> .toggle
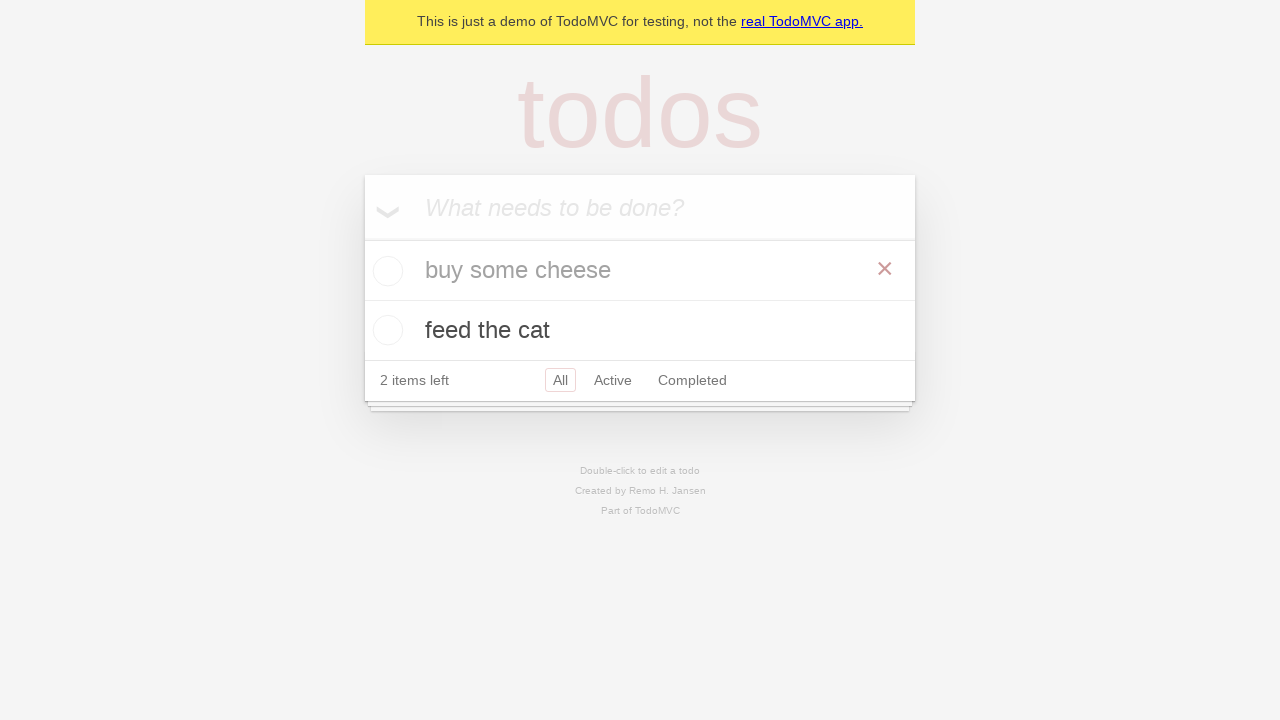

Waited for todo list state update to complete
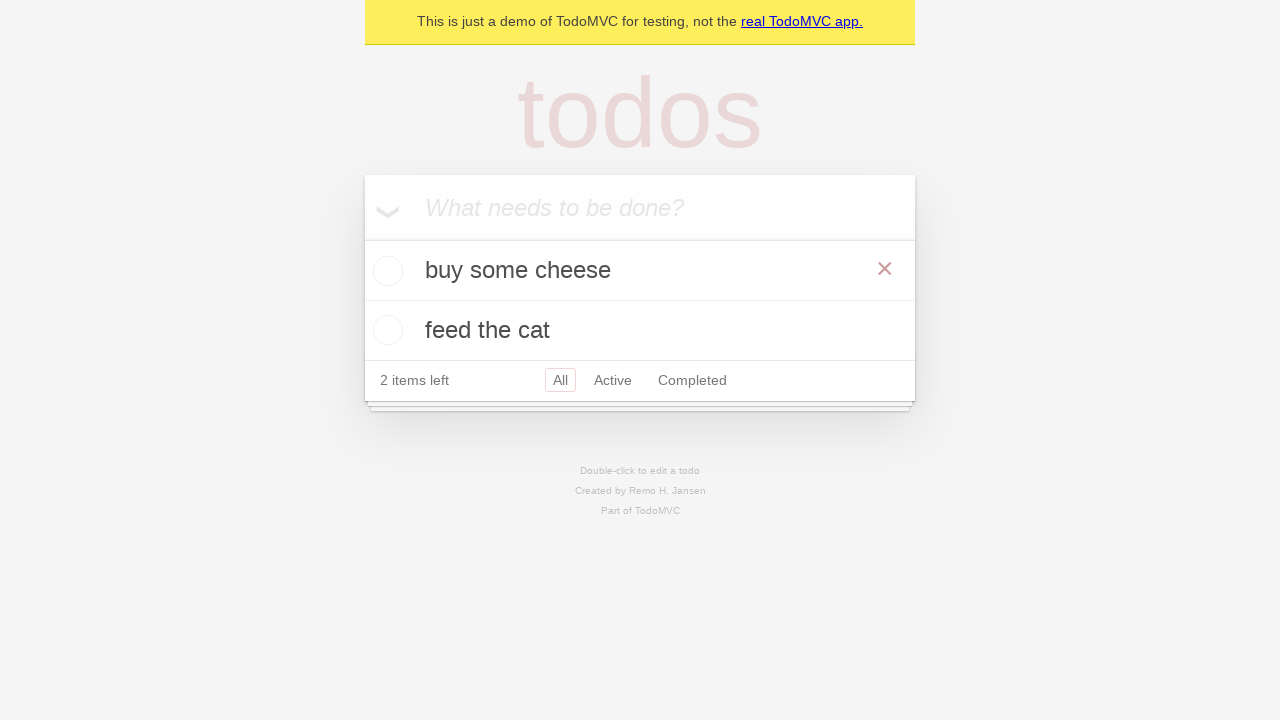

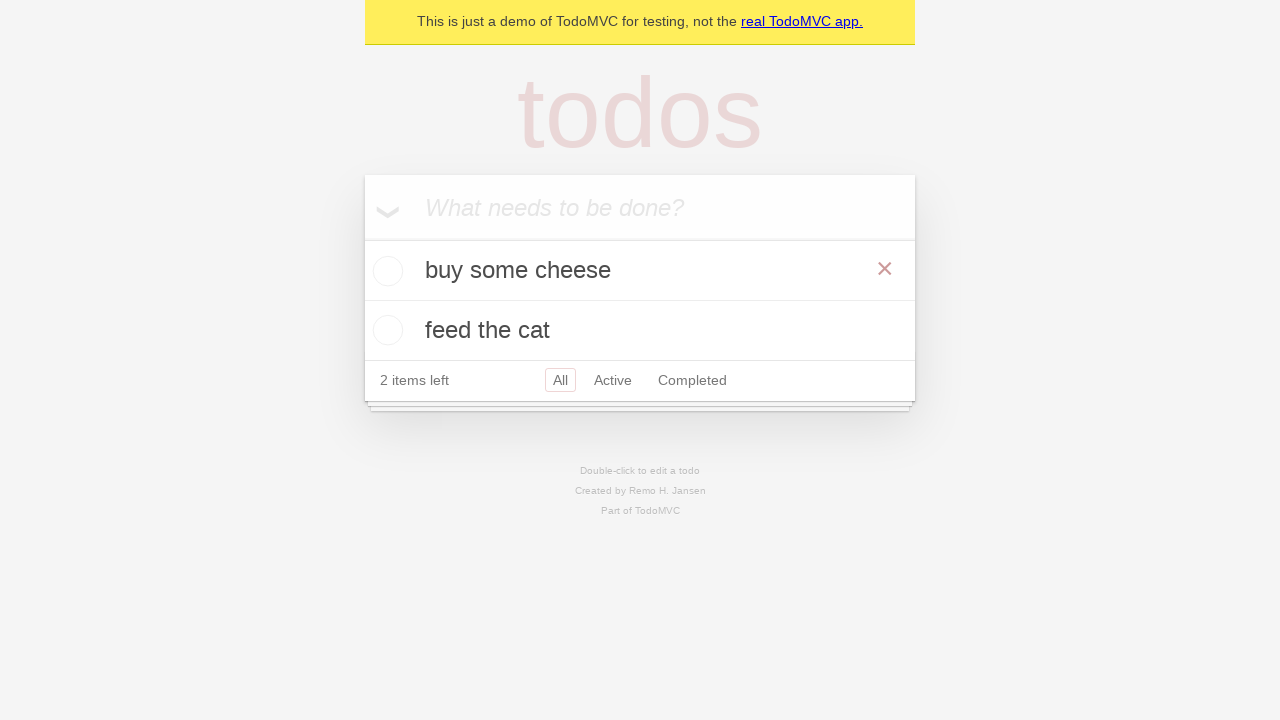